Tests iframe switching and JavaScript prompt handling by navigating to a W3Schools demo page, switching to an iframe, clicking a button that triggers a prompt, entering text, and dismissing the alert

Starting URL: https://www.w3schools.com/jsref/tryit.asp?filename=tryjsref_prompt1

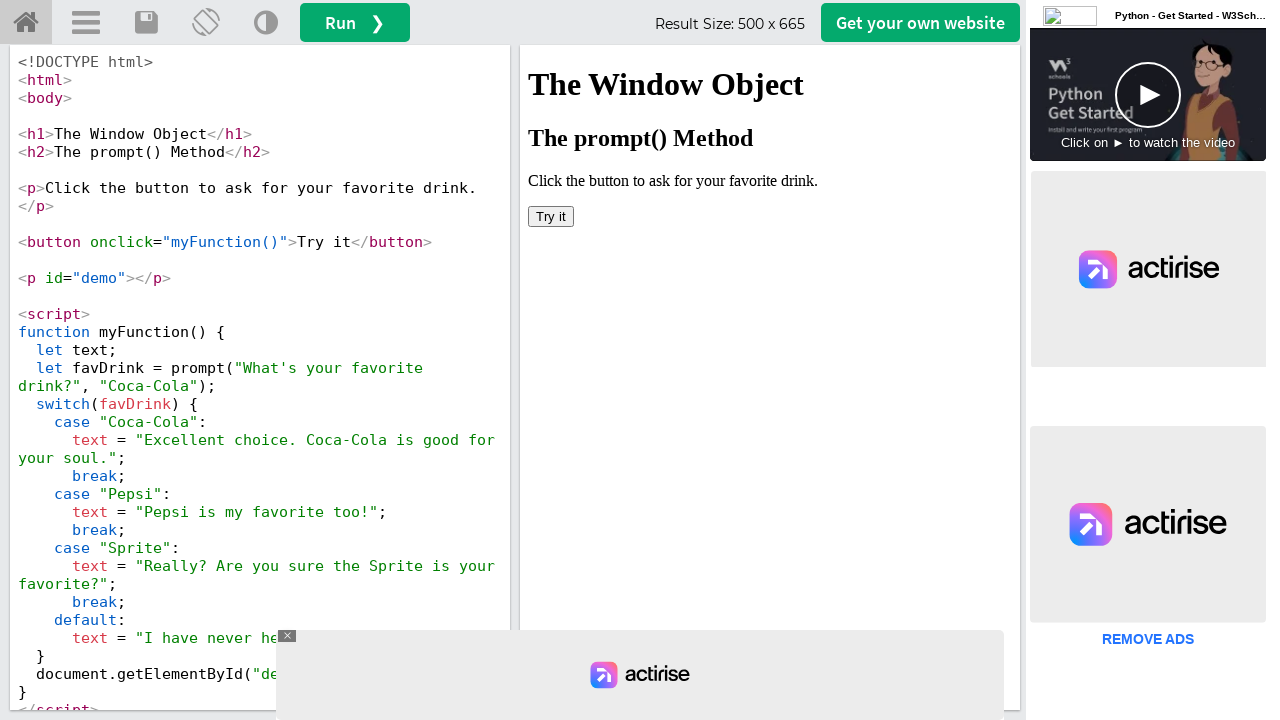

Located the iframe with ID 'iframeResult'
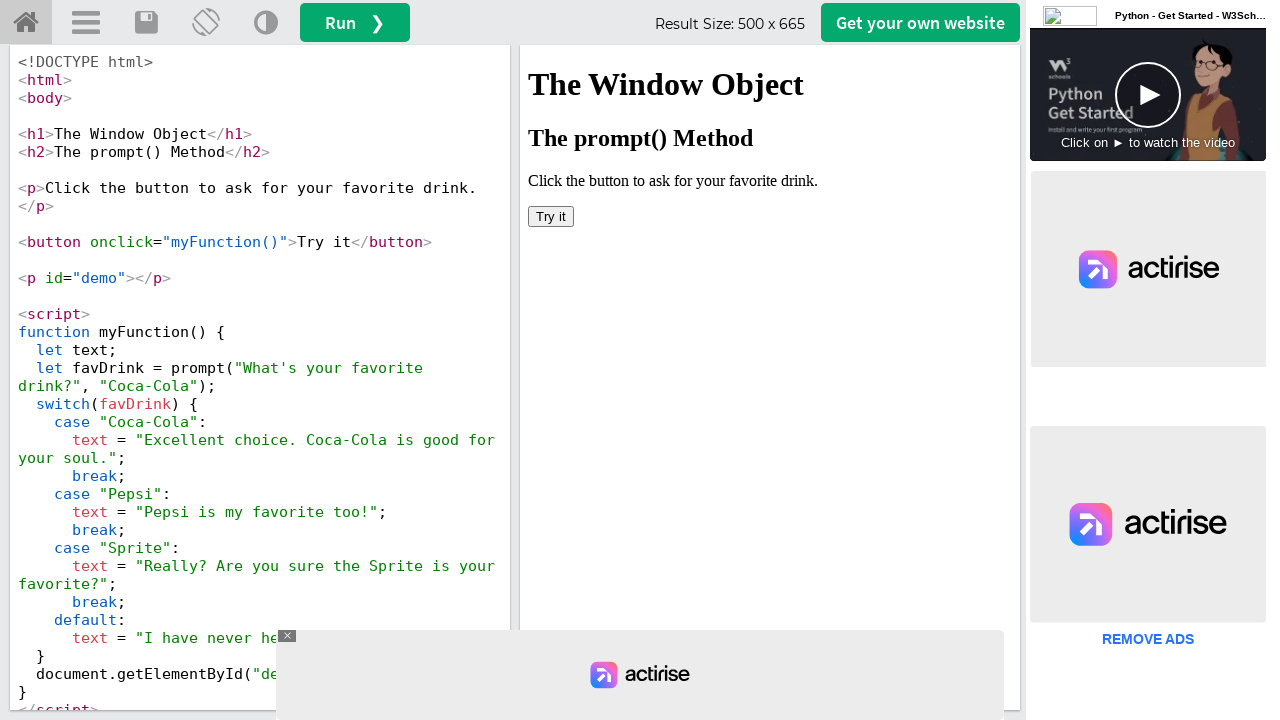

Clicked the 'Try it' button inside the iframe at (551, 216) on #iframeResult >> internal:control=enter-frame >> xpath=//button[text()='Try it']
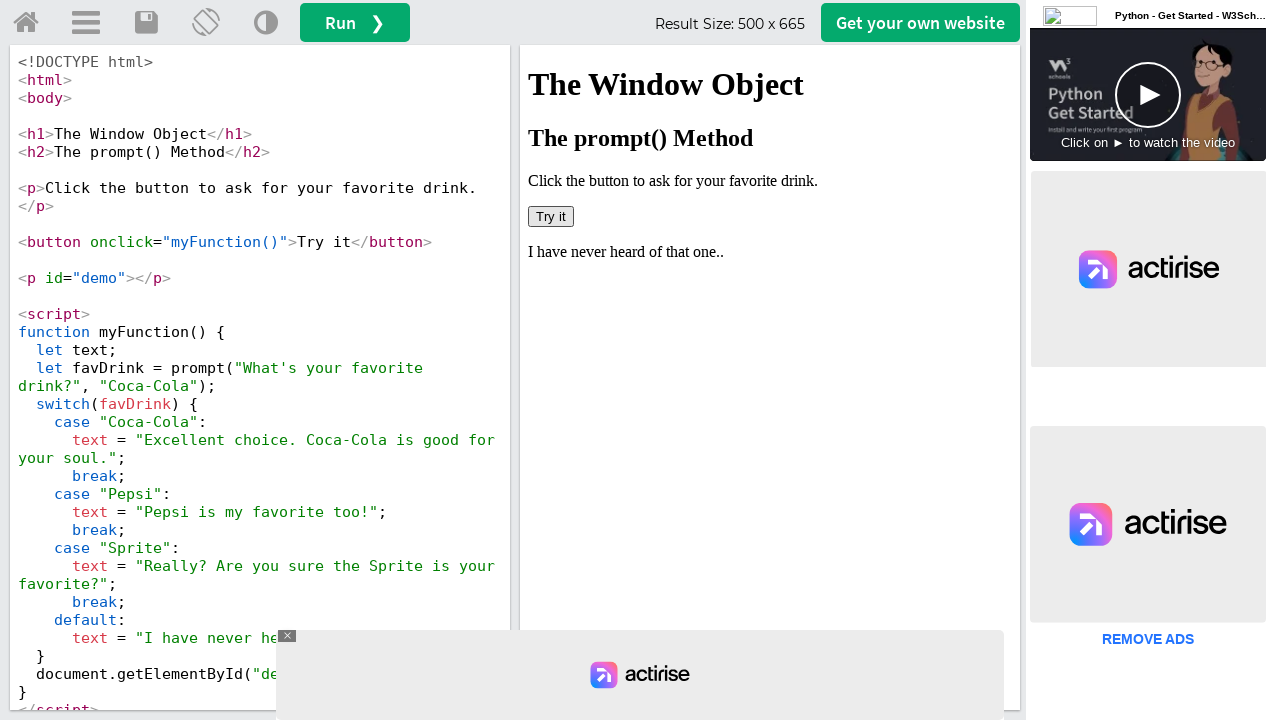

Registered dialog handler to accept prompt with 'Pepsi'
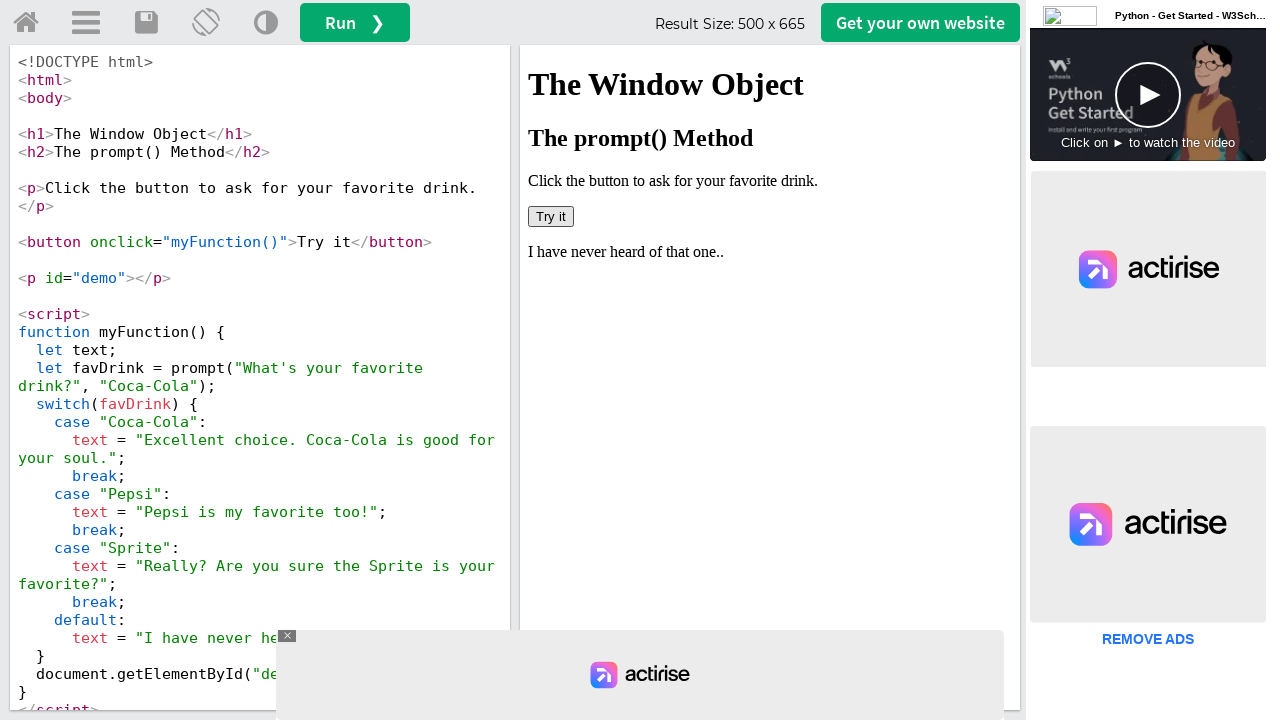

Waited for dialog to be processed
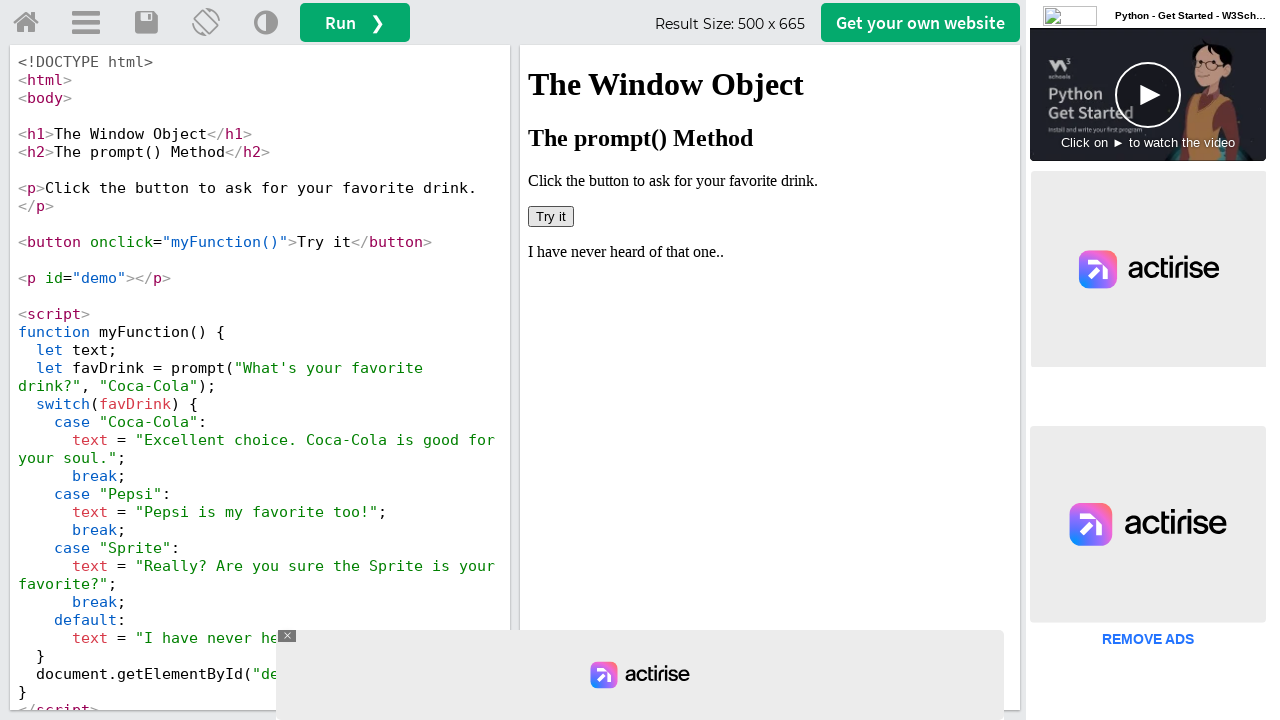

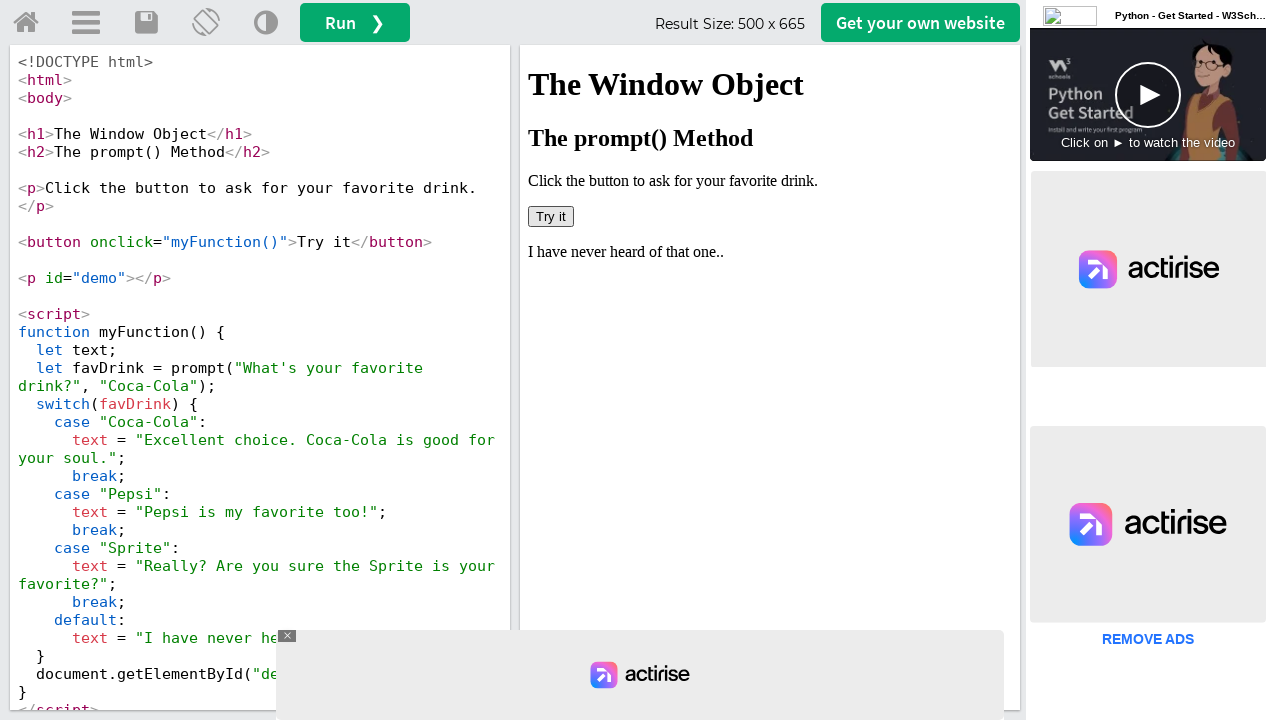